Verifies the href attribute of the Elemental Selenium link

Starting URL: https://the-internet.herokuapp.com/

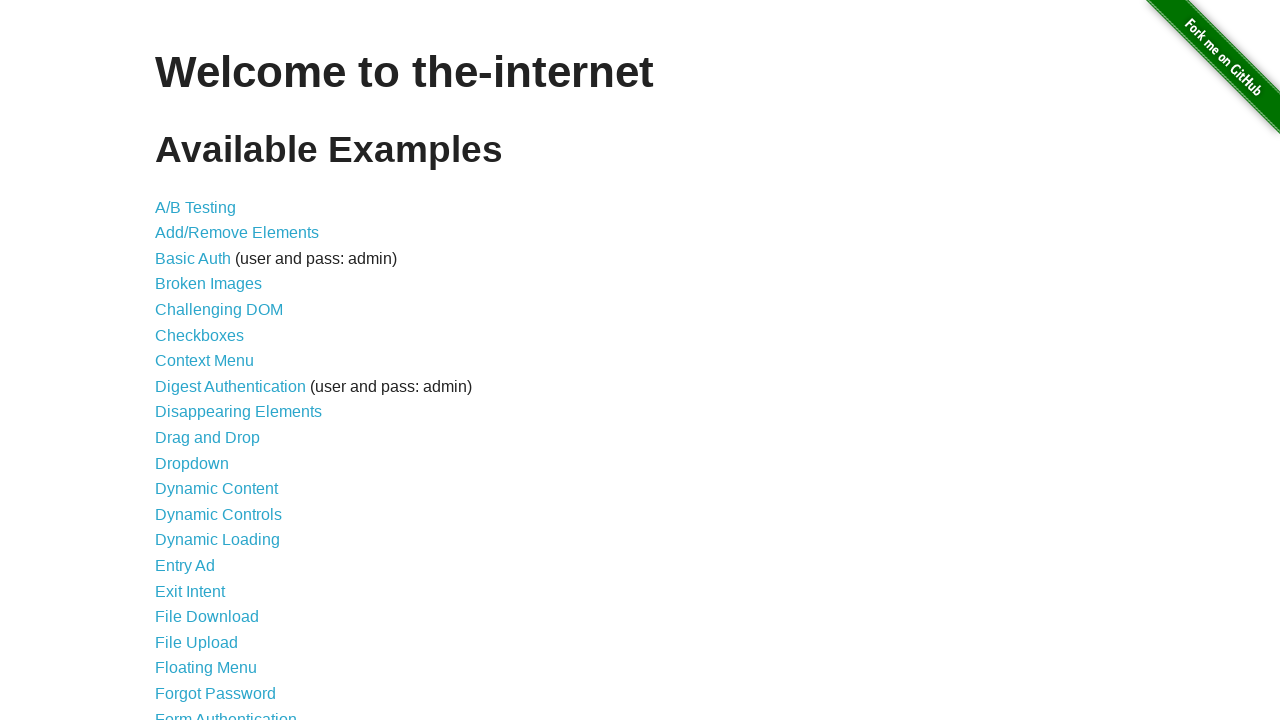

Clicked on Form Authentication link at (226, 712) on xpath=//*[@id='content']/ul/li[21]/a
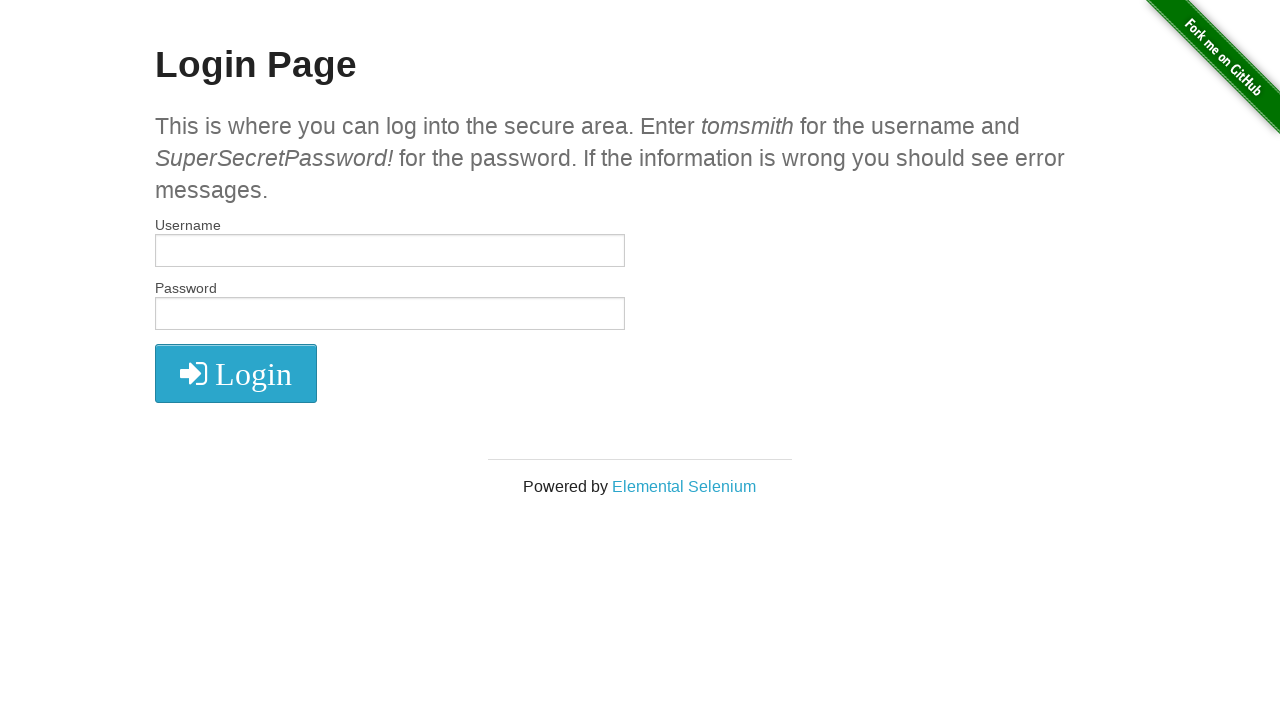

Retrieved href attribute from Elemental Selenium link
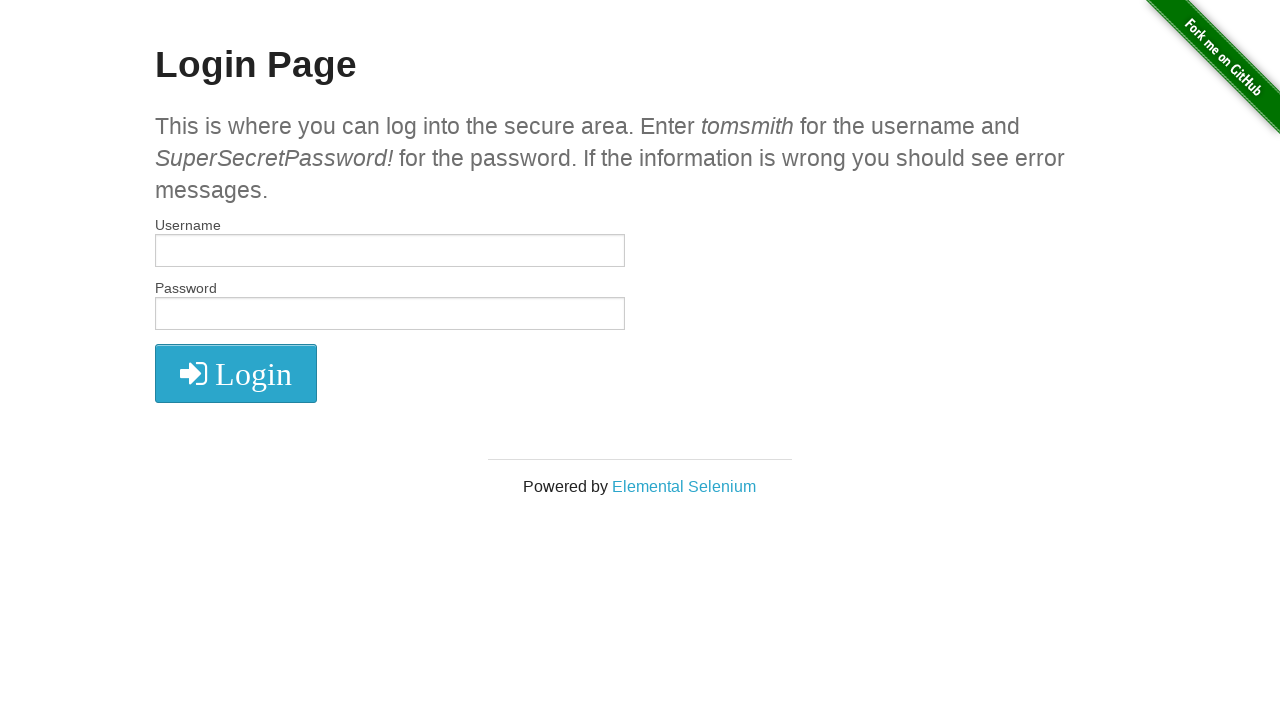

Verified Elemental Selenium link href is correct
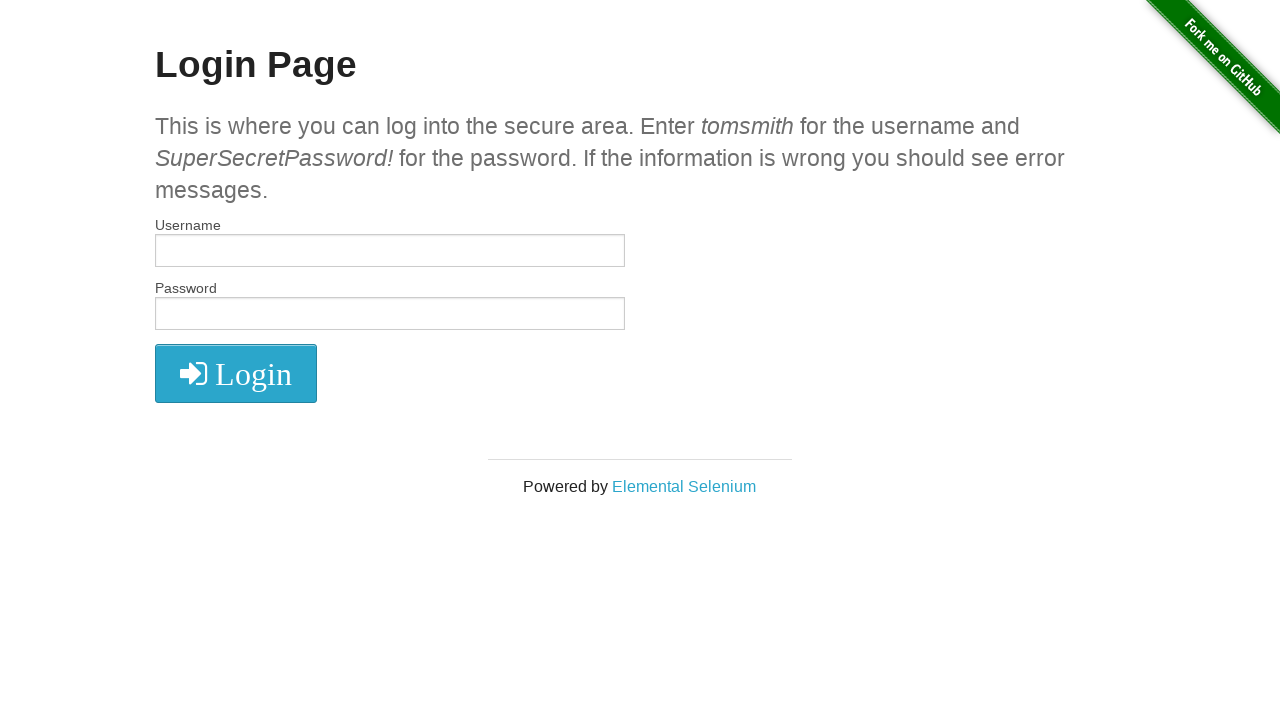

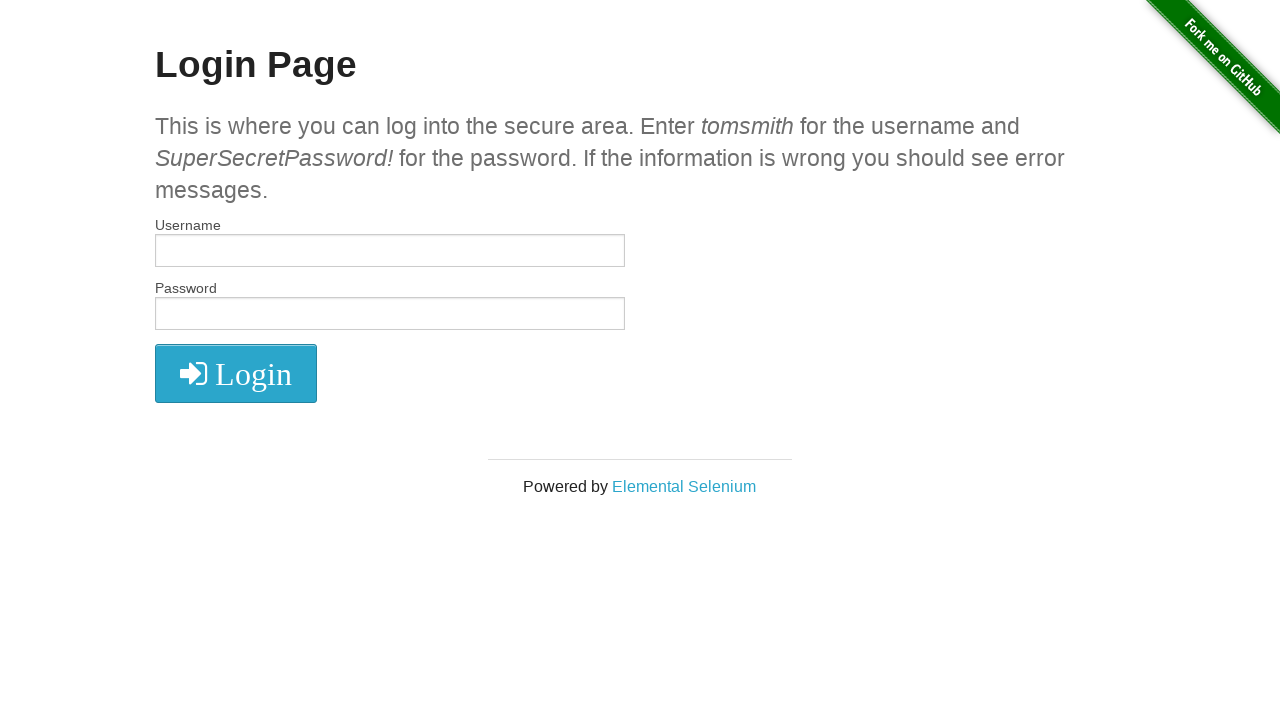